Tests dynamic content by clicking a remove button and explicitly waiting for the confirmation message

Starting URL: https://the-internet.herokuapp.com/dynamic_controls

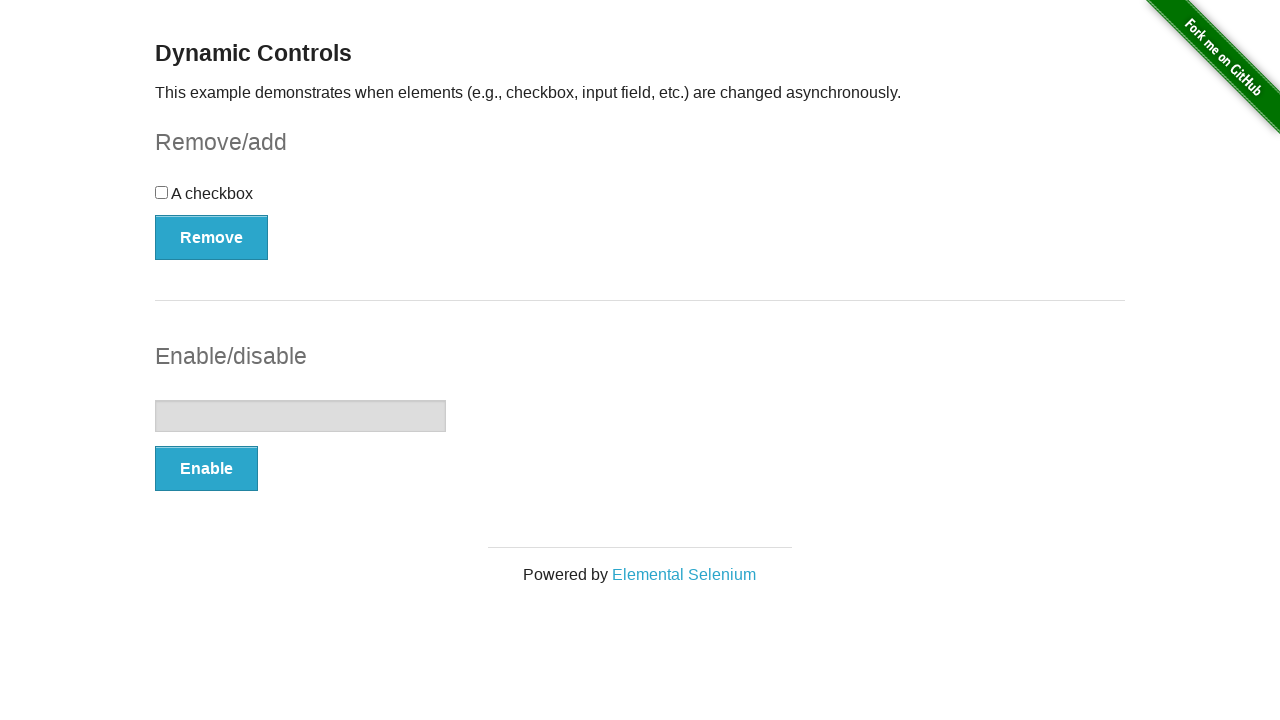

Clicked the remove button at (212, 237) on (//button[@type='button'])[1]
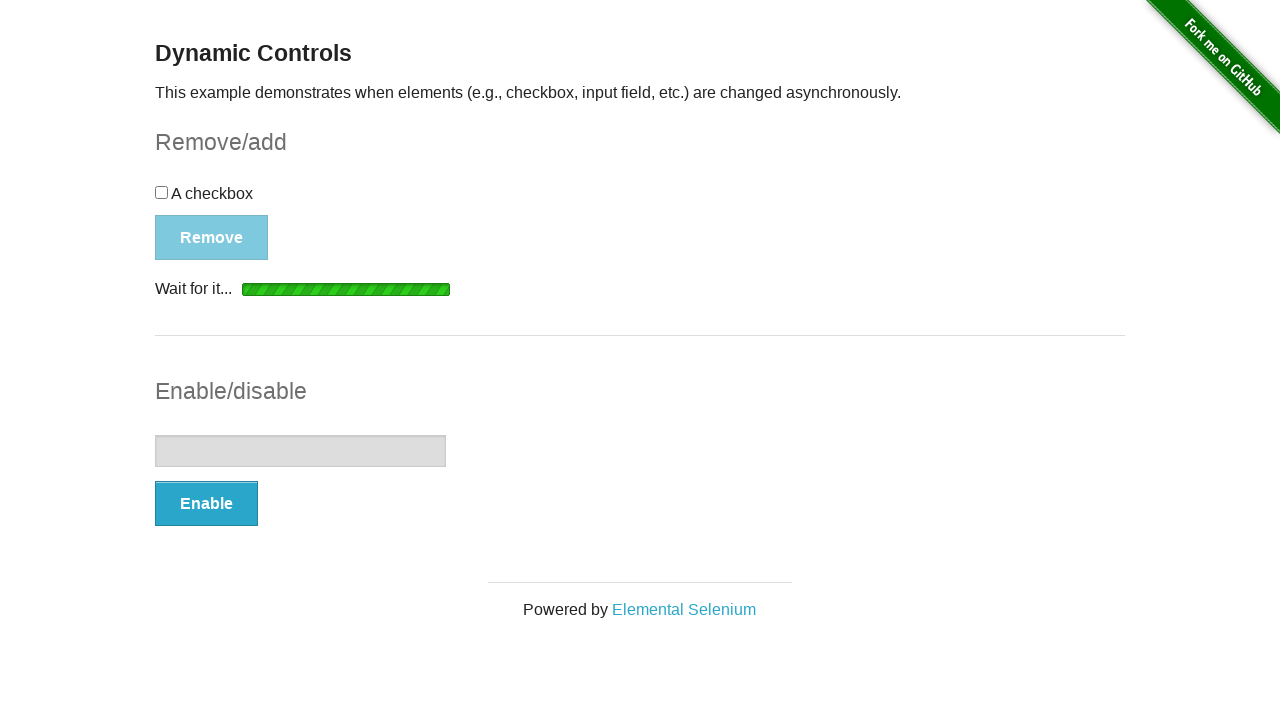

Waited for confirmation message to become visible
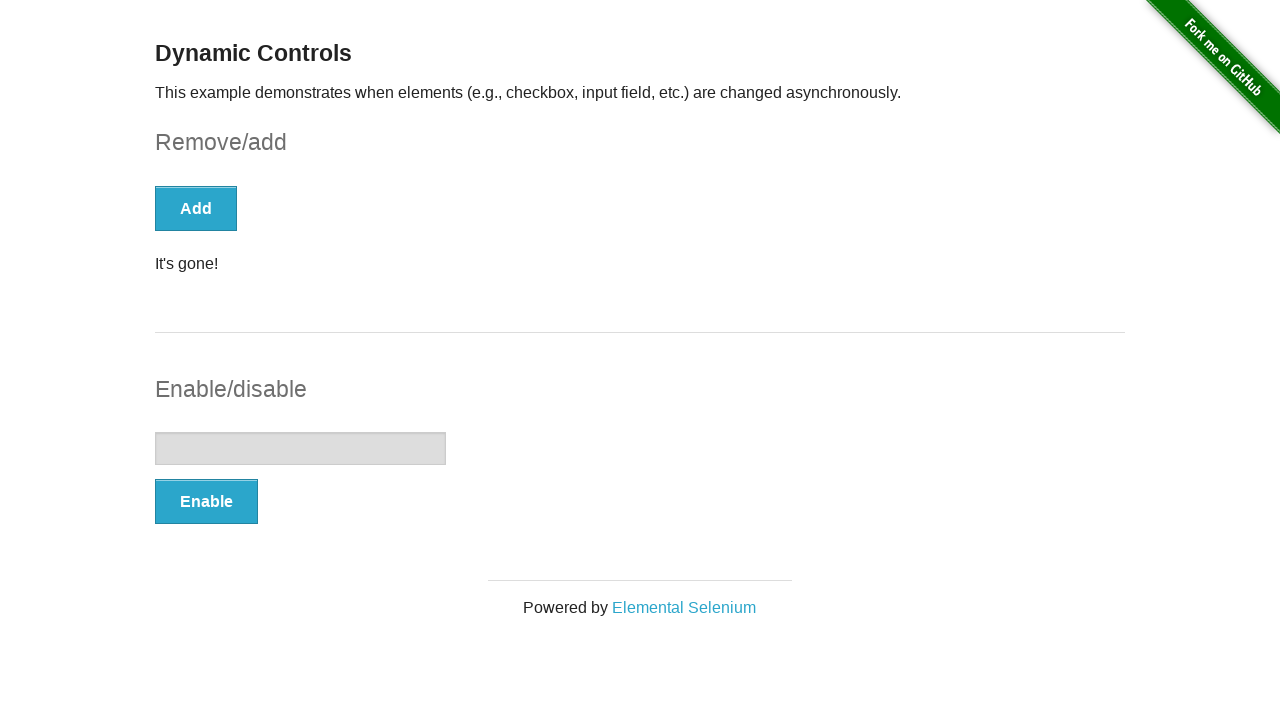

Located the confirmation message element
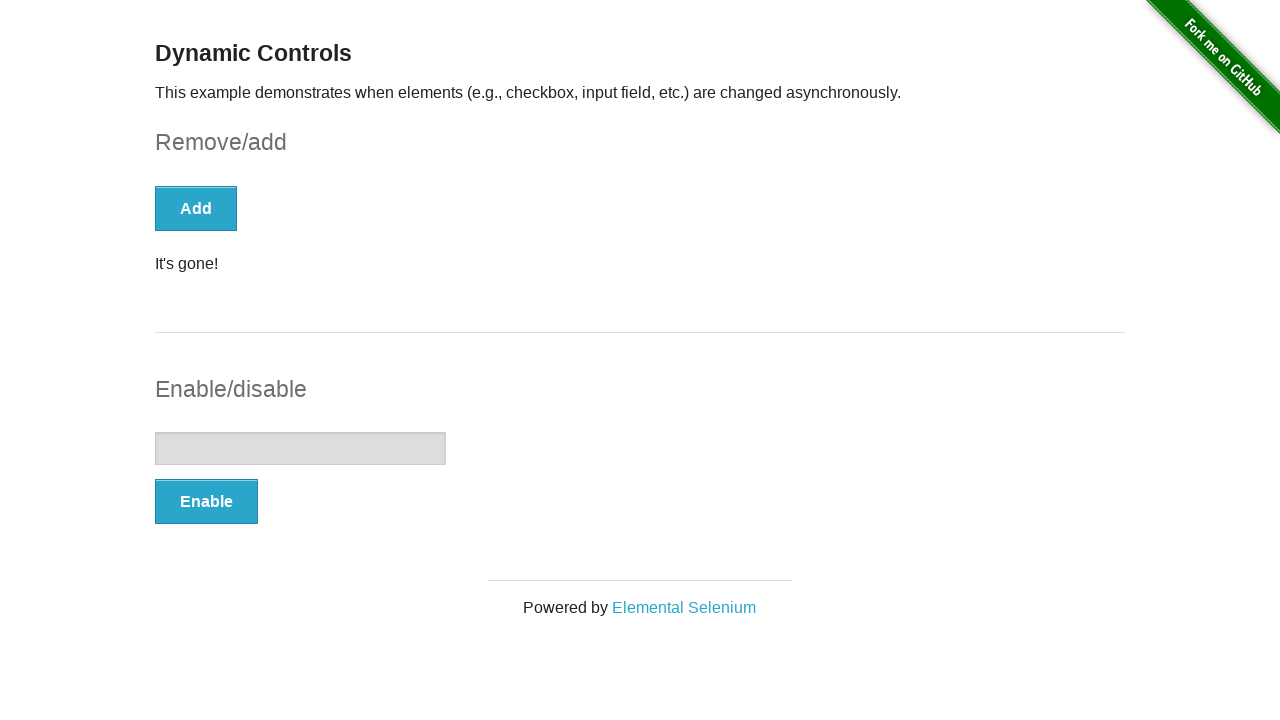

Verified confirmation message text is 'It's gone!'
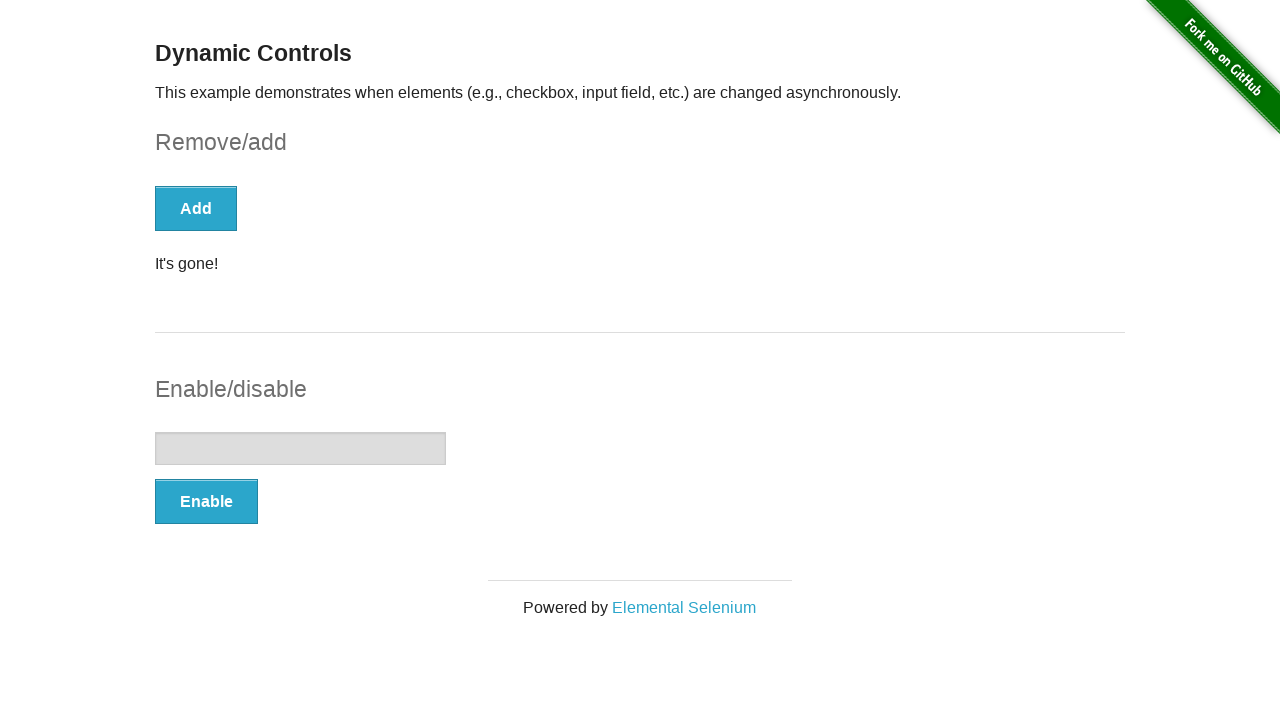

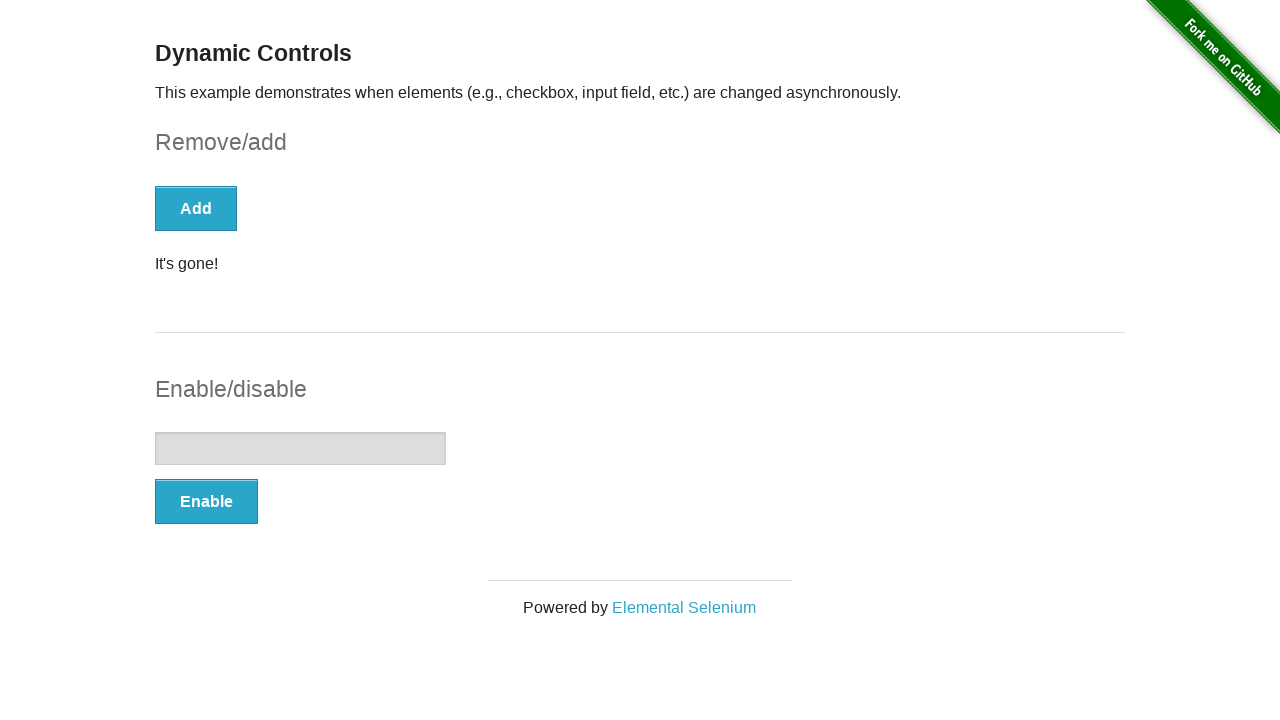